Tests the add/remove elements functionality by clicking to add an element and then clicking to delete it

Starting URL: https://the-internet.herokuapp.com/

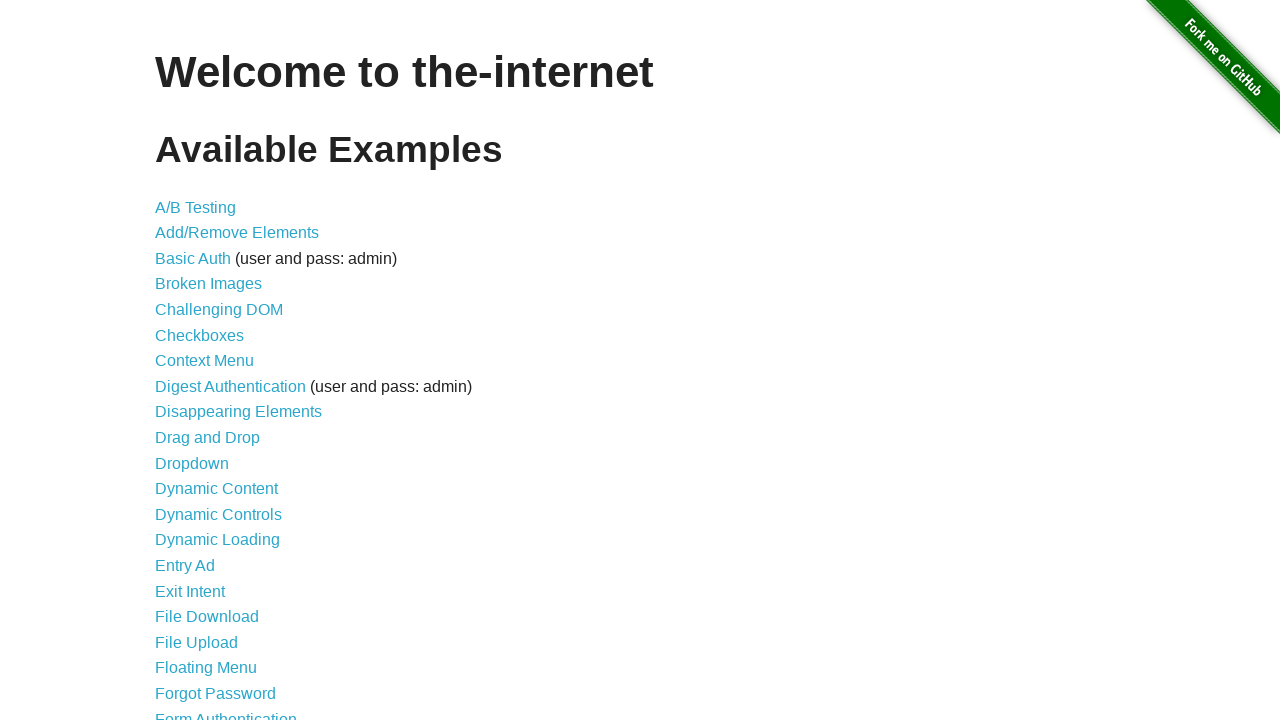

Clicked on Add/Remove Elements link at (237, 233) on a[href='/add_remove_elements/']
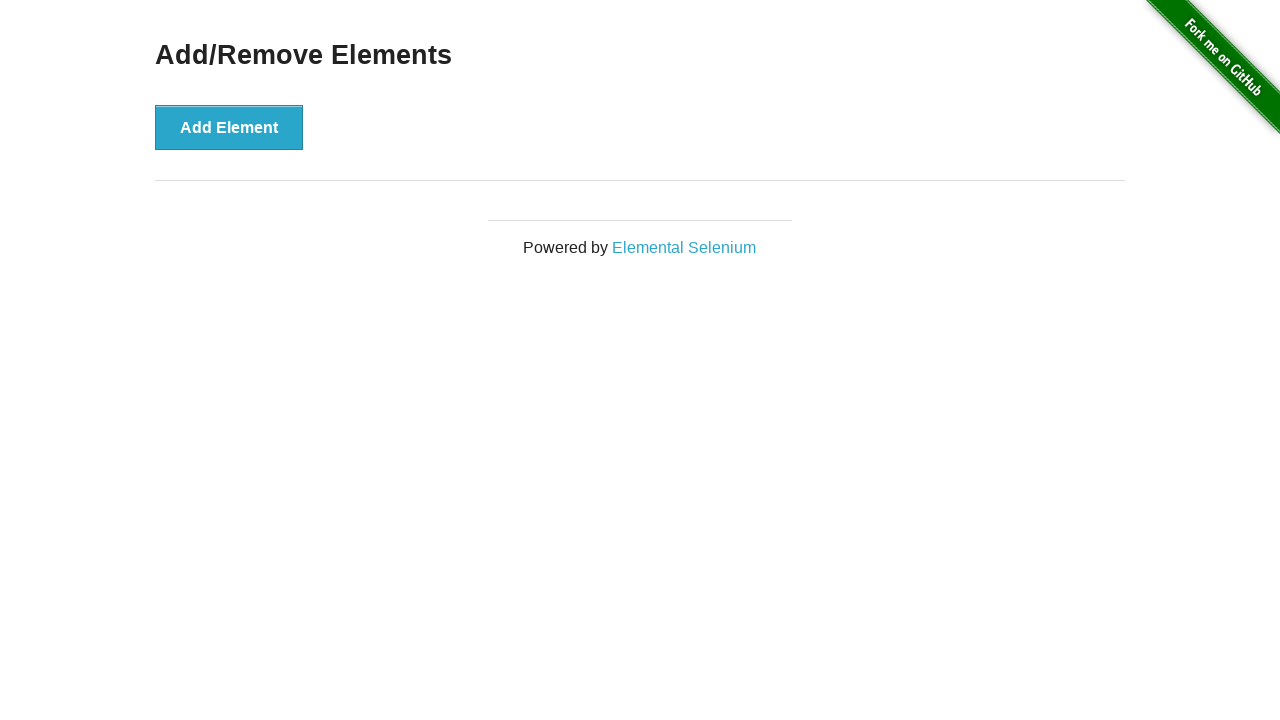

Clicked Add Element button at (229, 127) on button[onclick='addElement()']
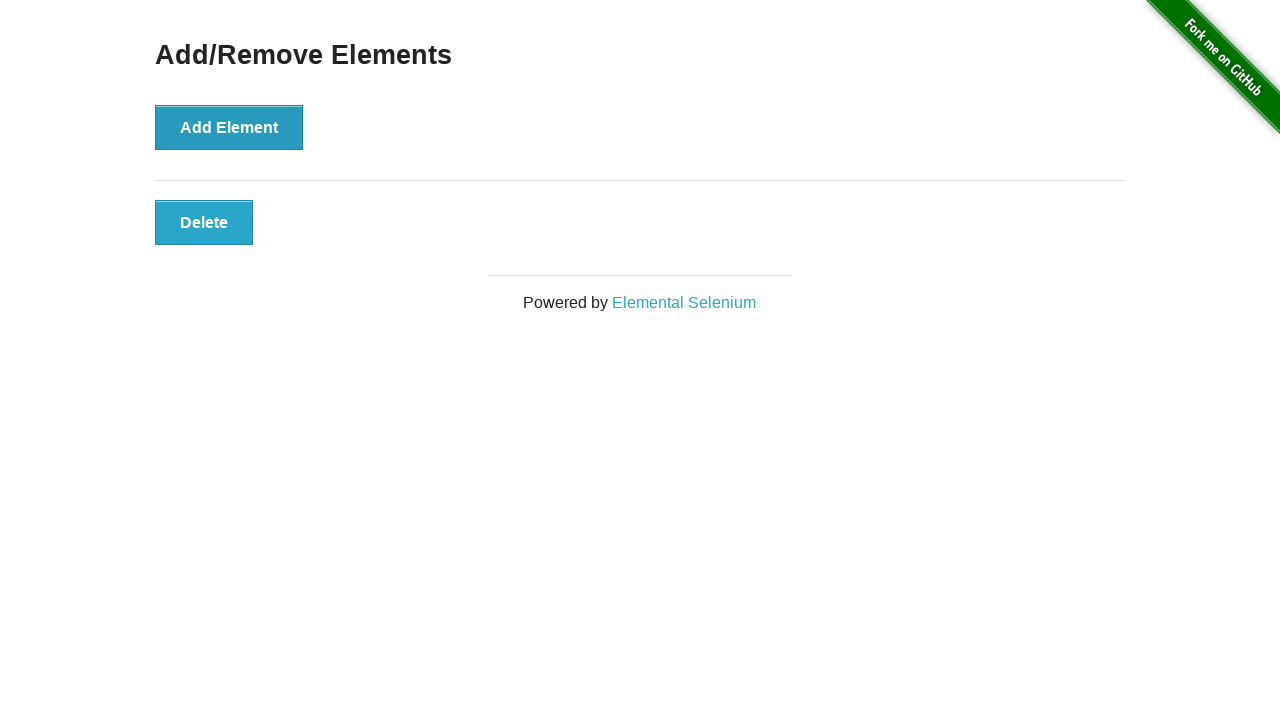

Delete button appeared after adding element
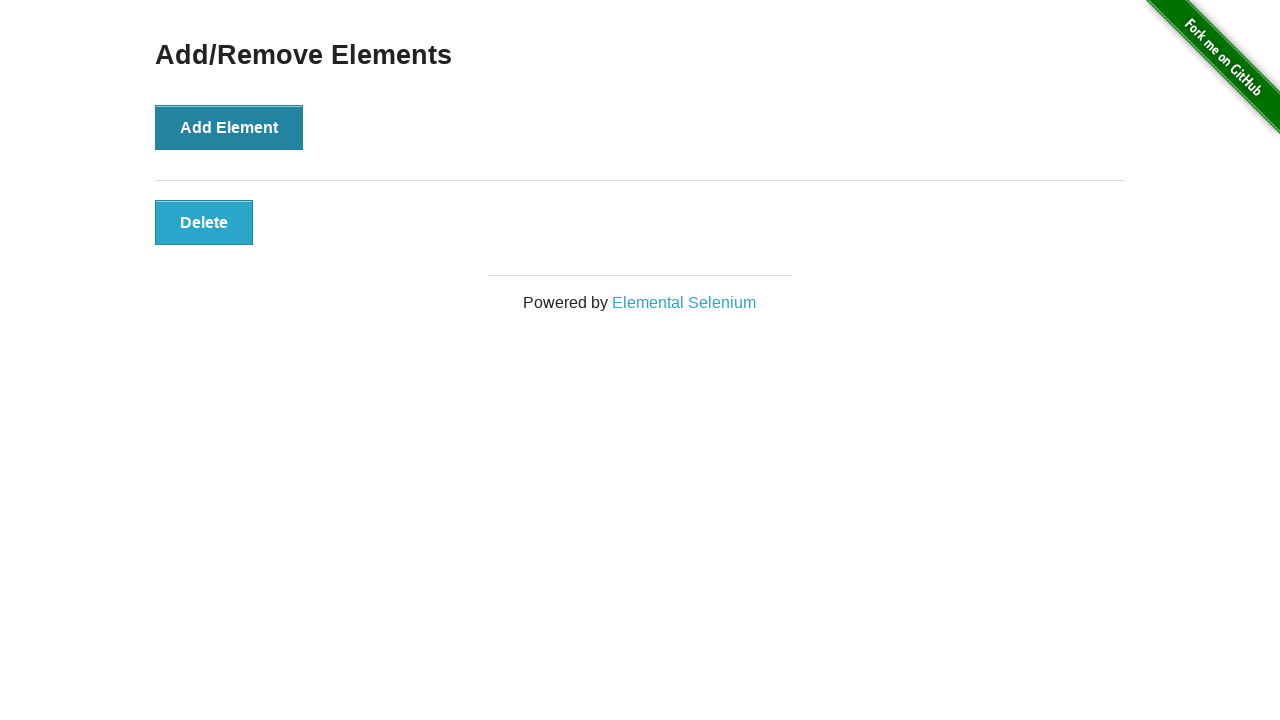

Clicked delete button to remove the added element at (204, 222) on button.added-manually
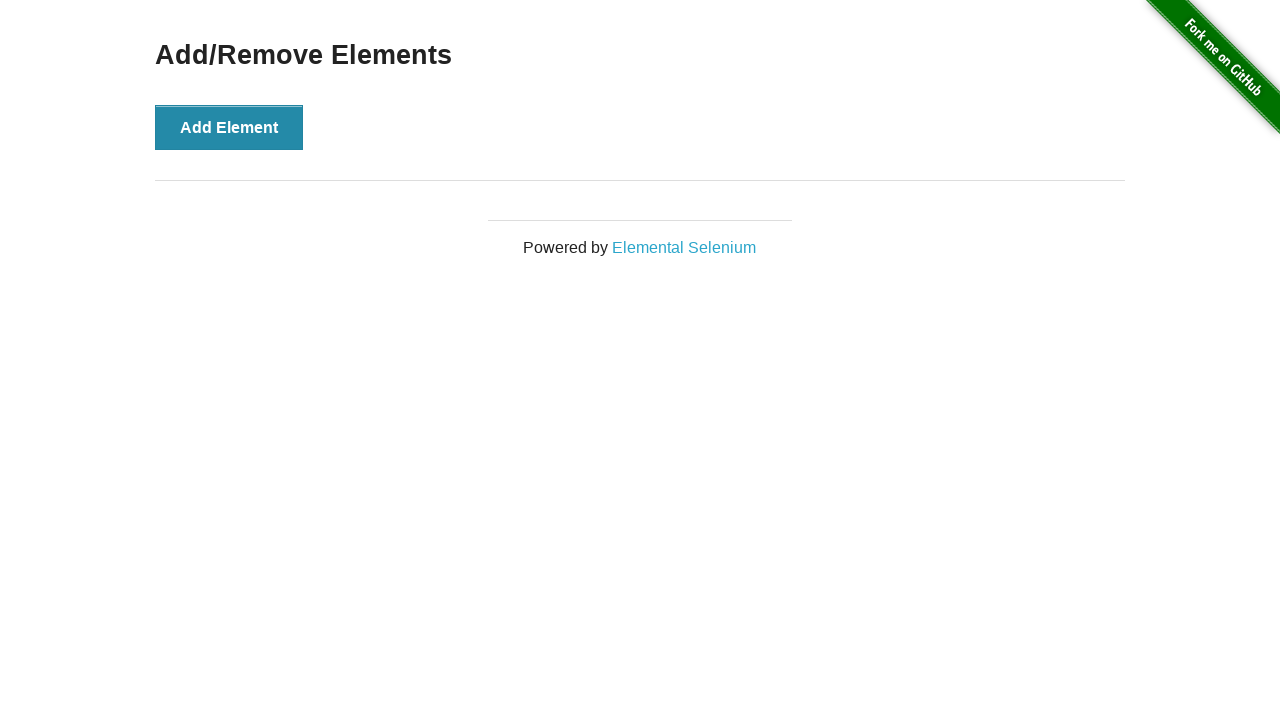

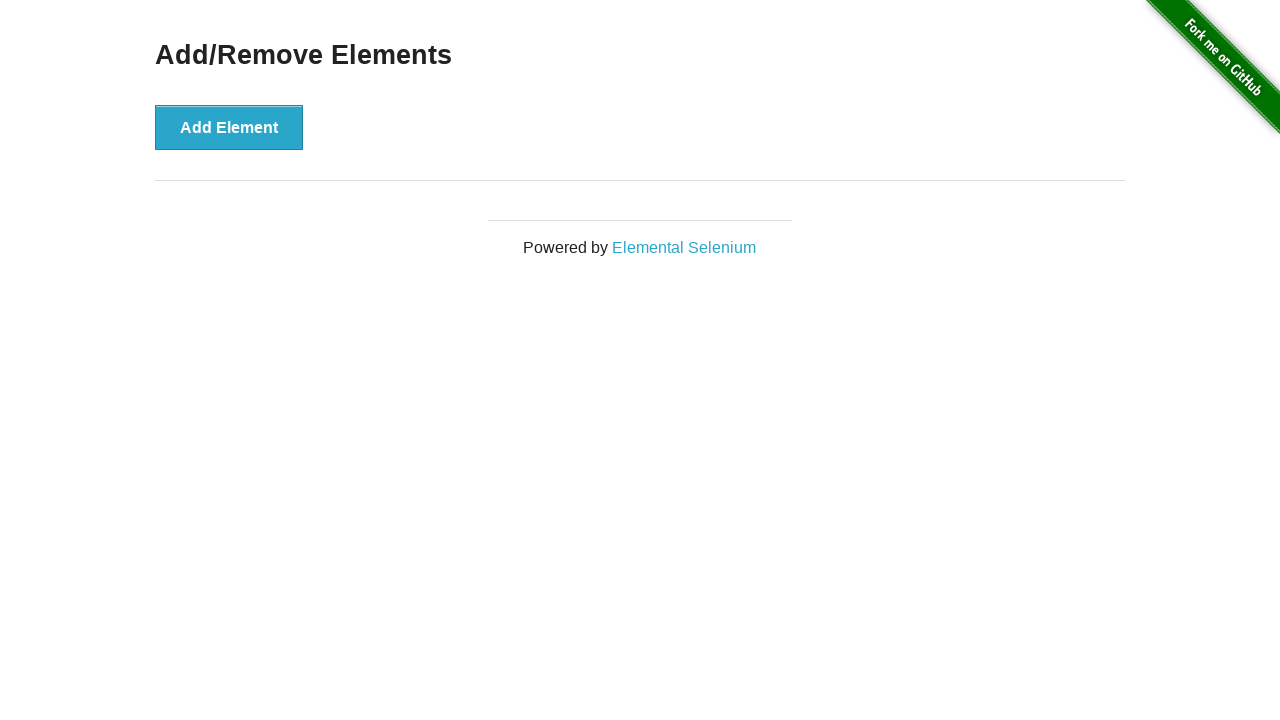